Tests file download functionality by clicking the download button and waiting for the download to start

Starting URL: https://demoqa.com/upload-download

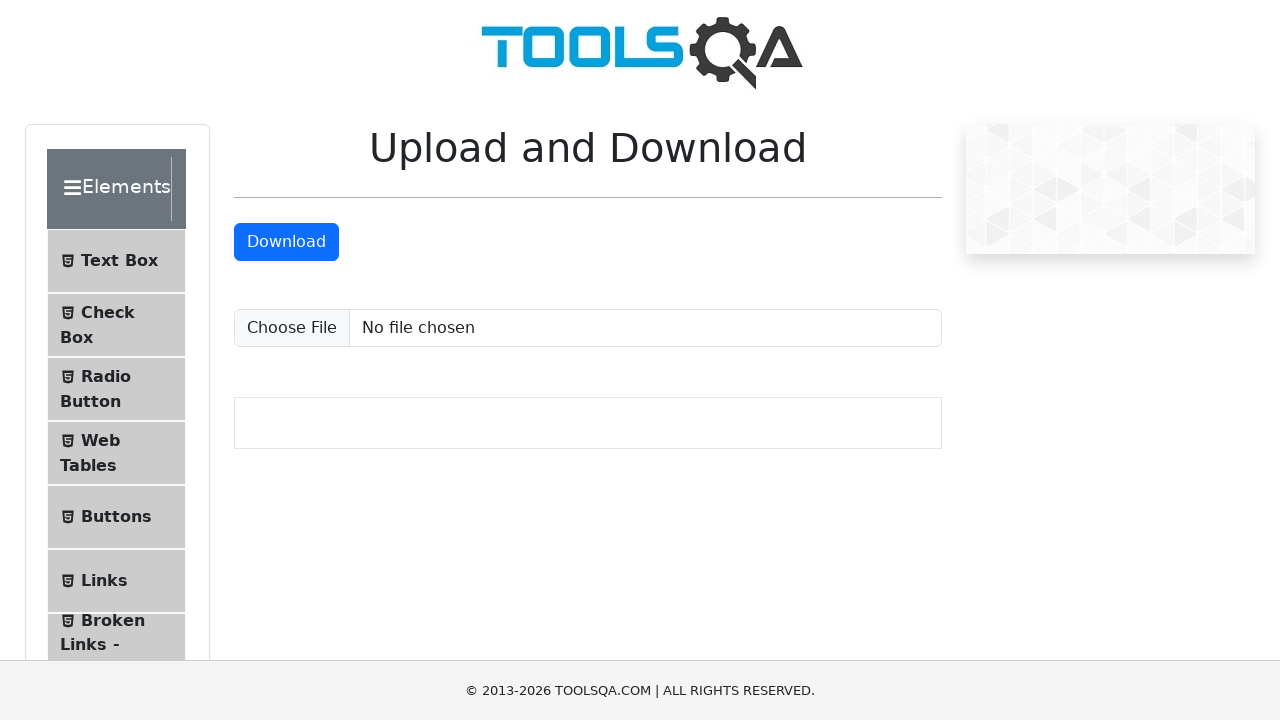

Clicked download button and download started at (286, 242) on xpath=//a[@id='downloadButton']
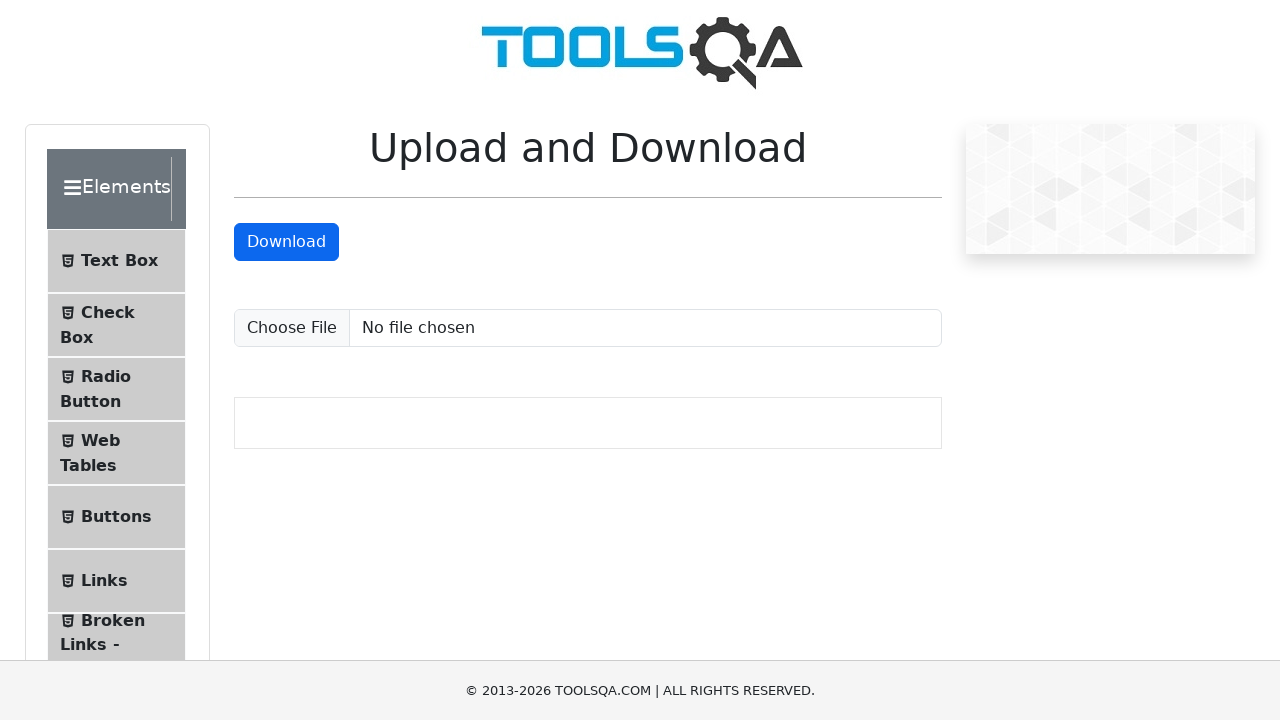

Download object retrieved and verified
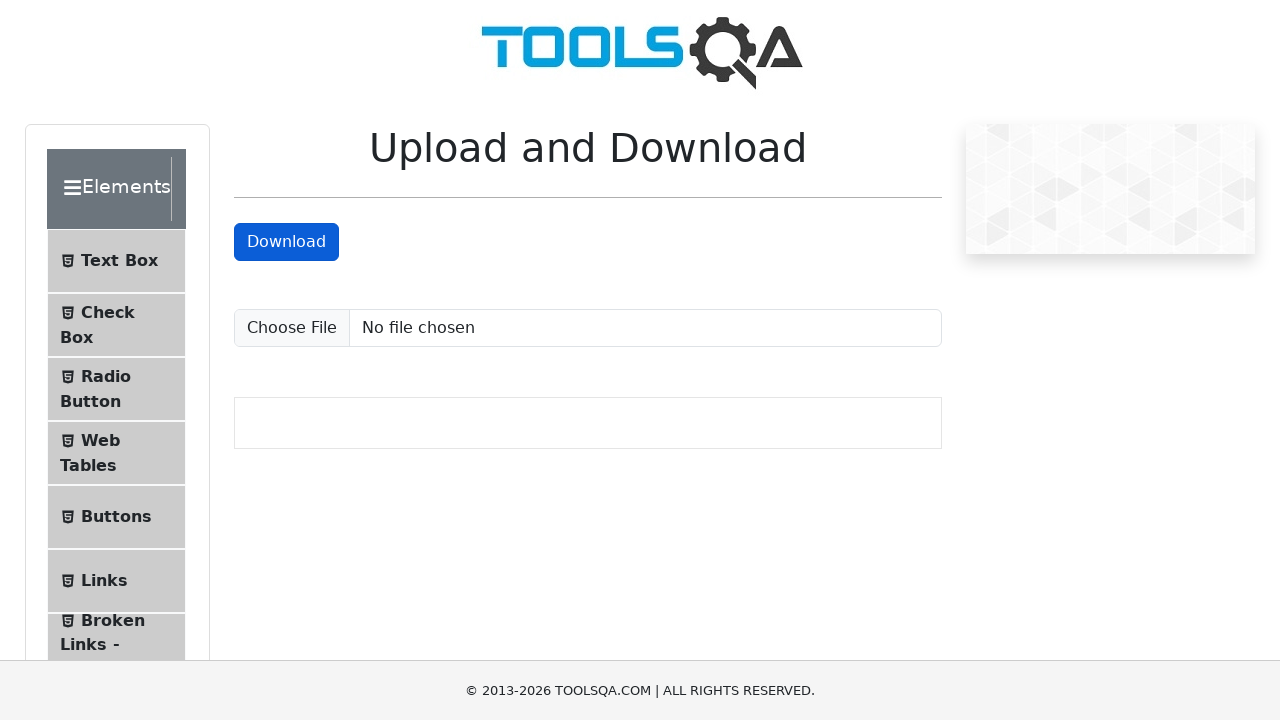

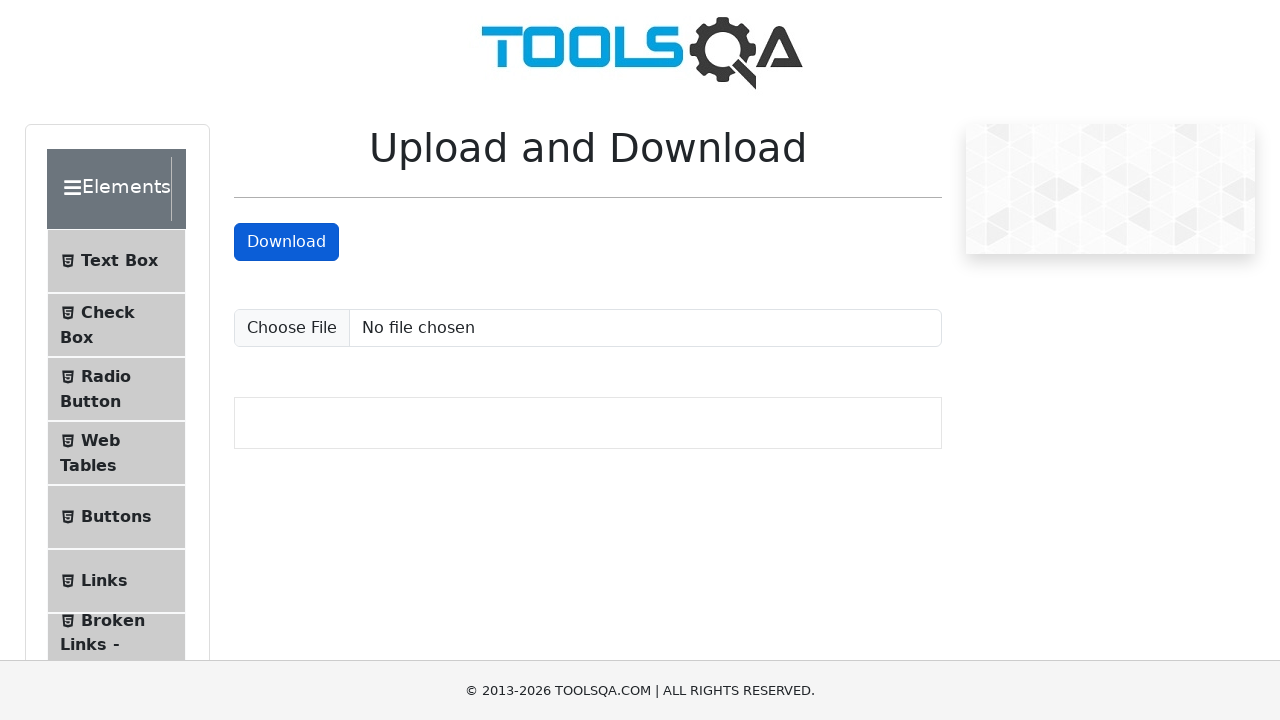